Tests basic browser navigation functionality including navigating to a page, going back in history, and going forward in history on a public test website.

Starting URL: http://the-internet.herokuapp.com/

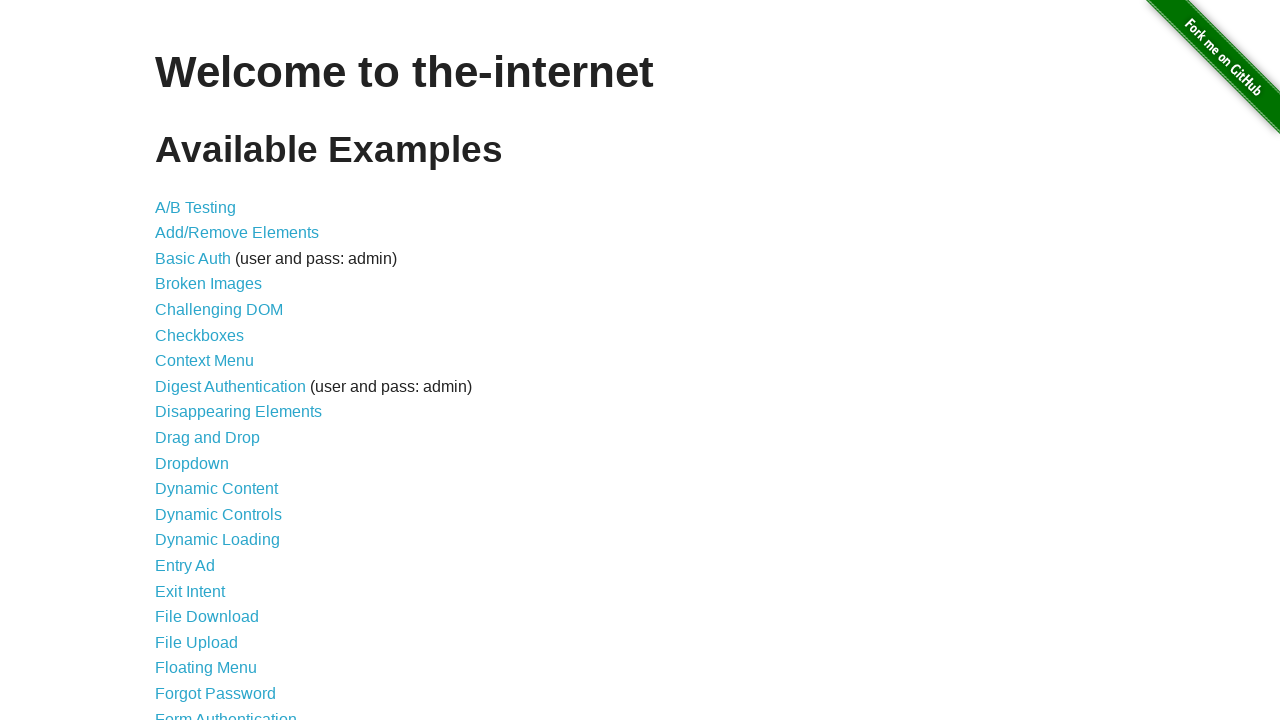

Navigated to A/B test page
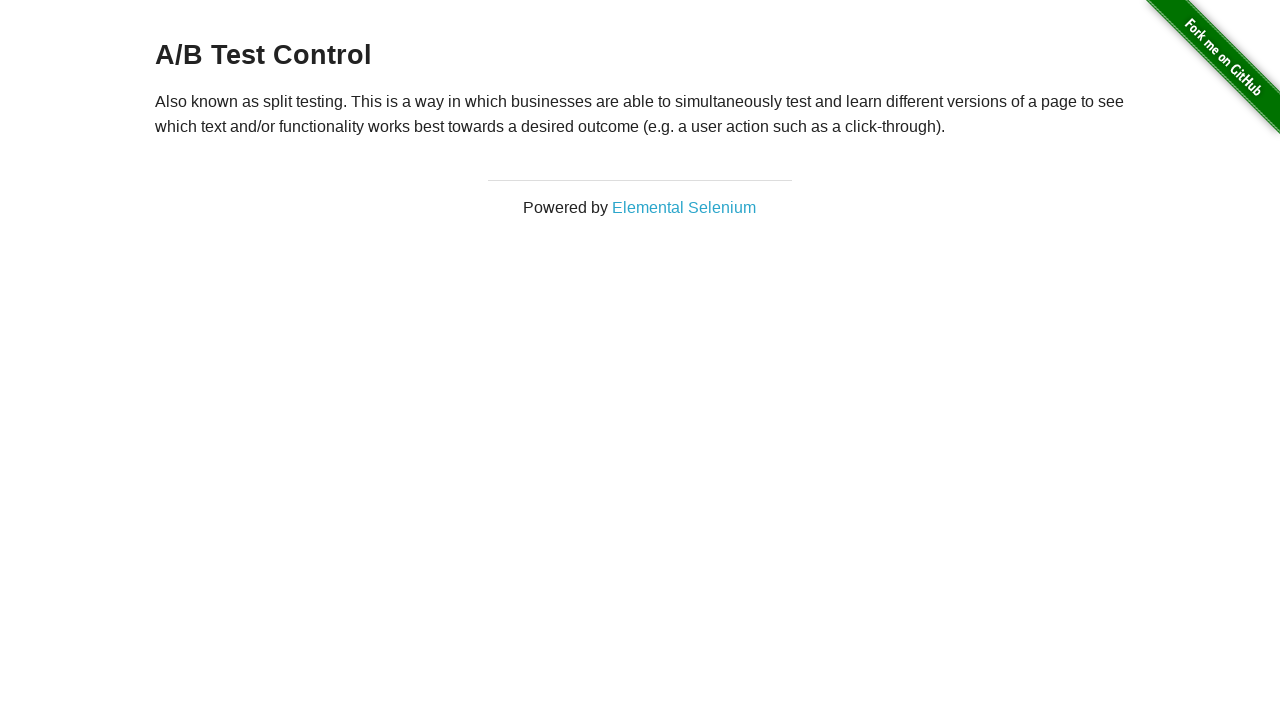

Navigated back to previous page
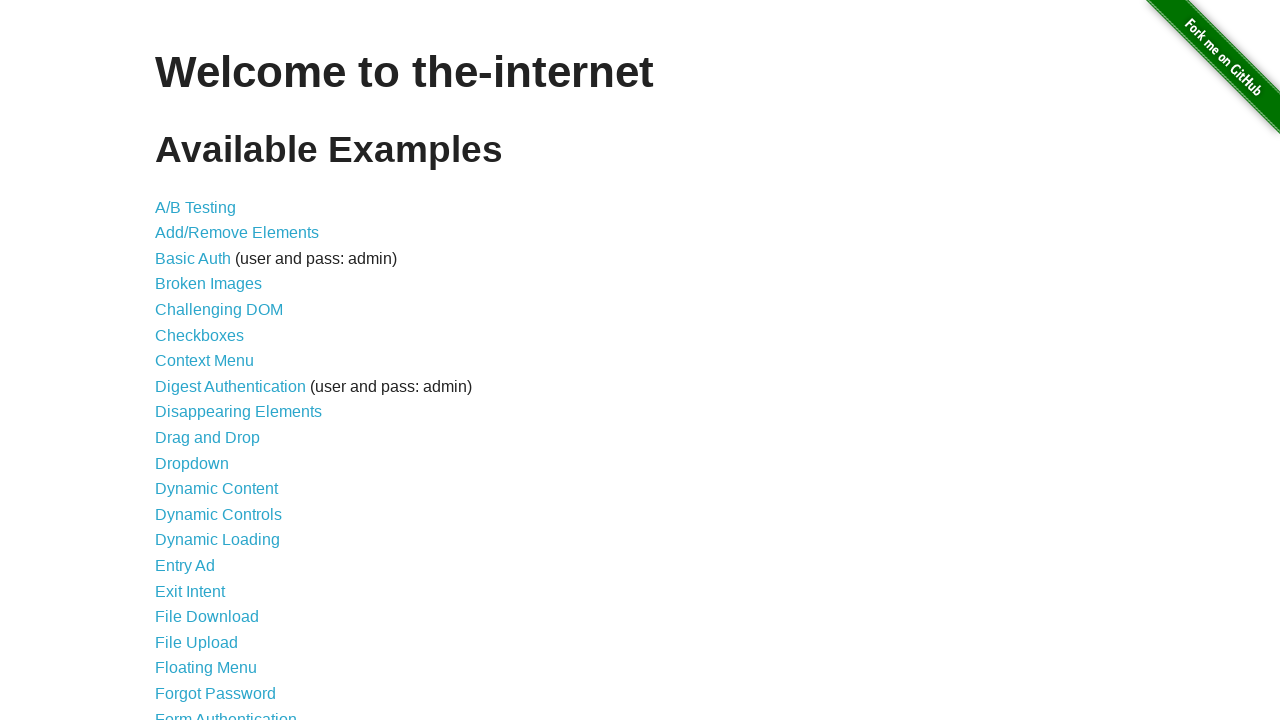

Navigated forward to A/B test page
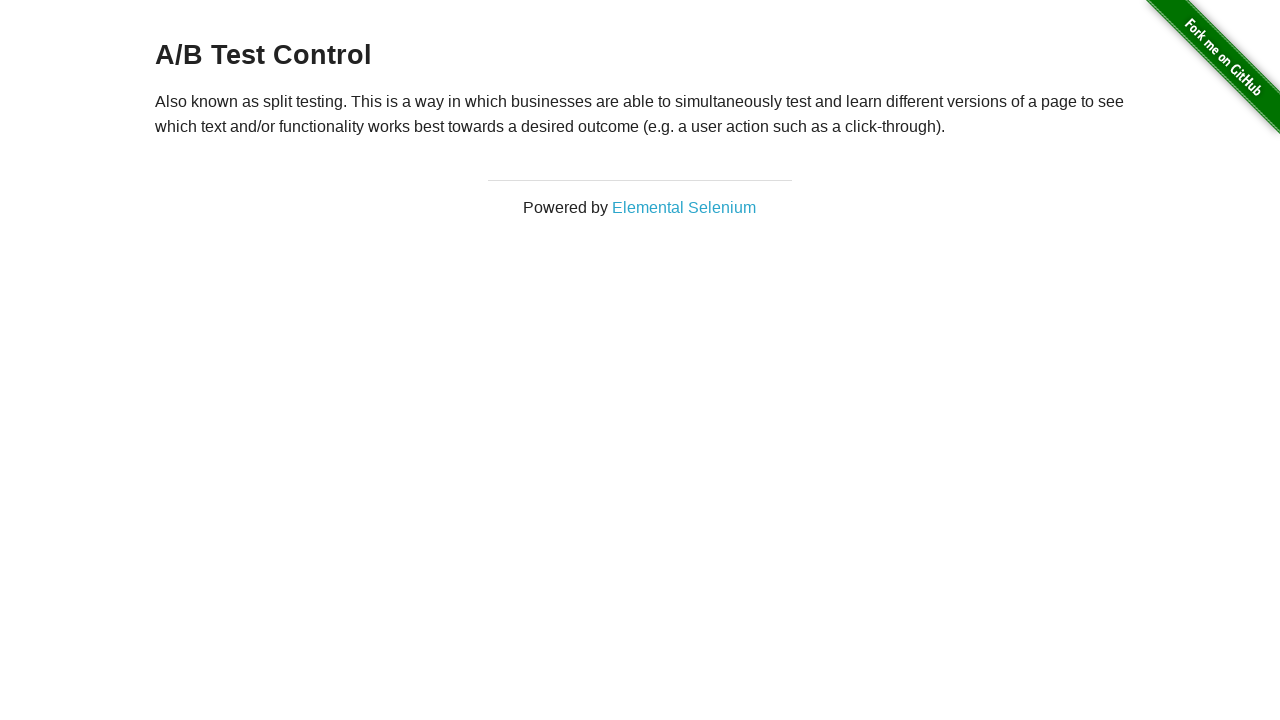

Verified current URL matches A/B test page pattern
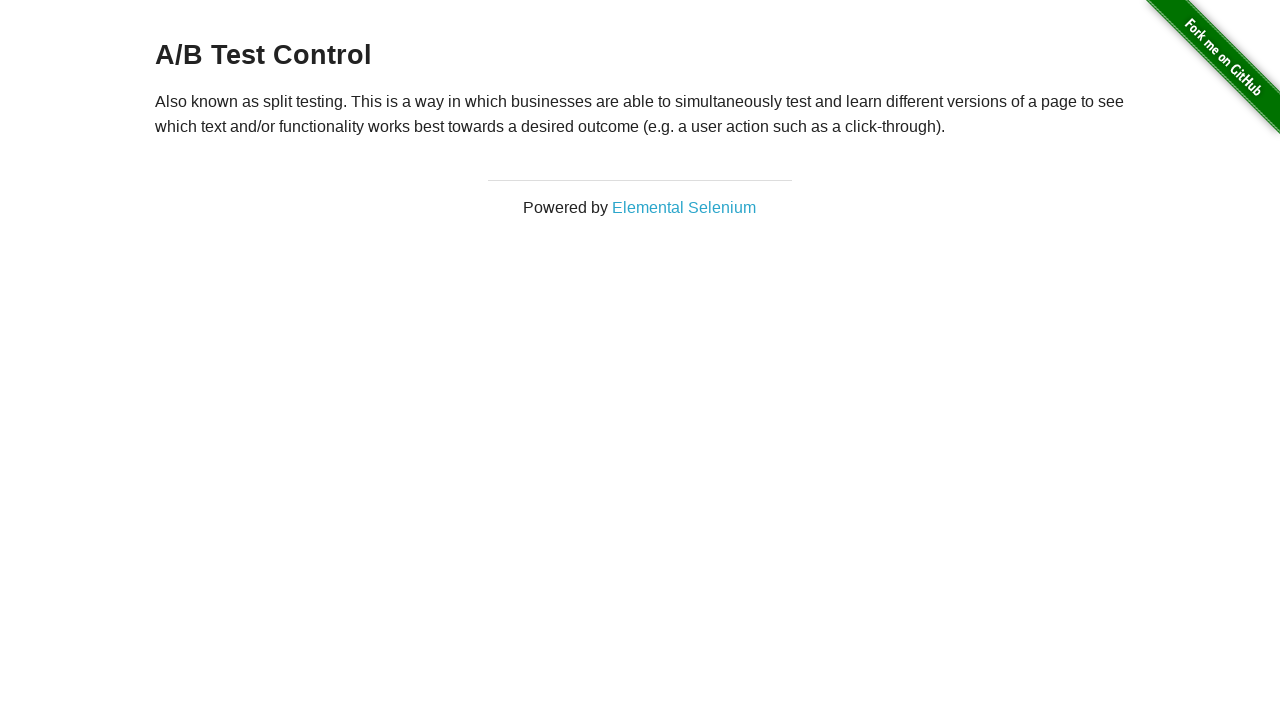

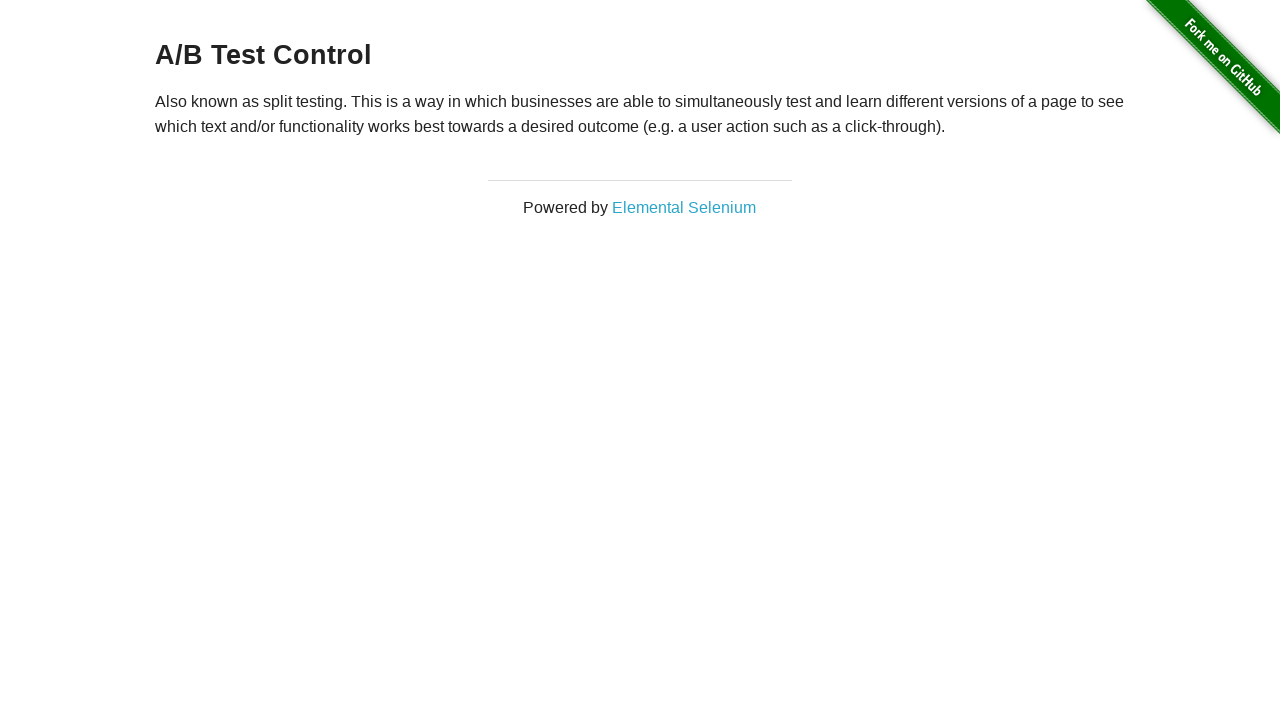